Tests page scrolling functionality by navigating to whiteboxqa.com and scrolling down the page in two increments using JavaScript execution

Starting URL: http://www.whiteboxqa.com/

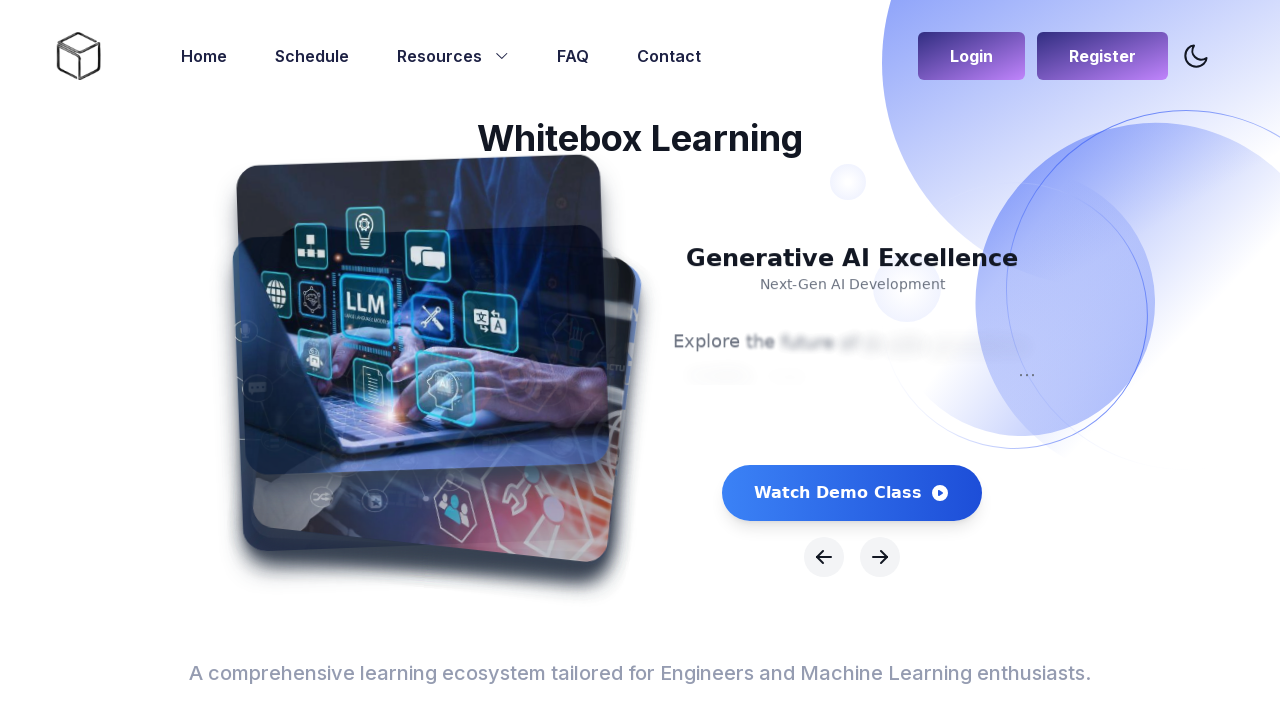

Navigated to http://www.whiteboxqa.com/
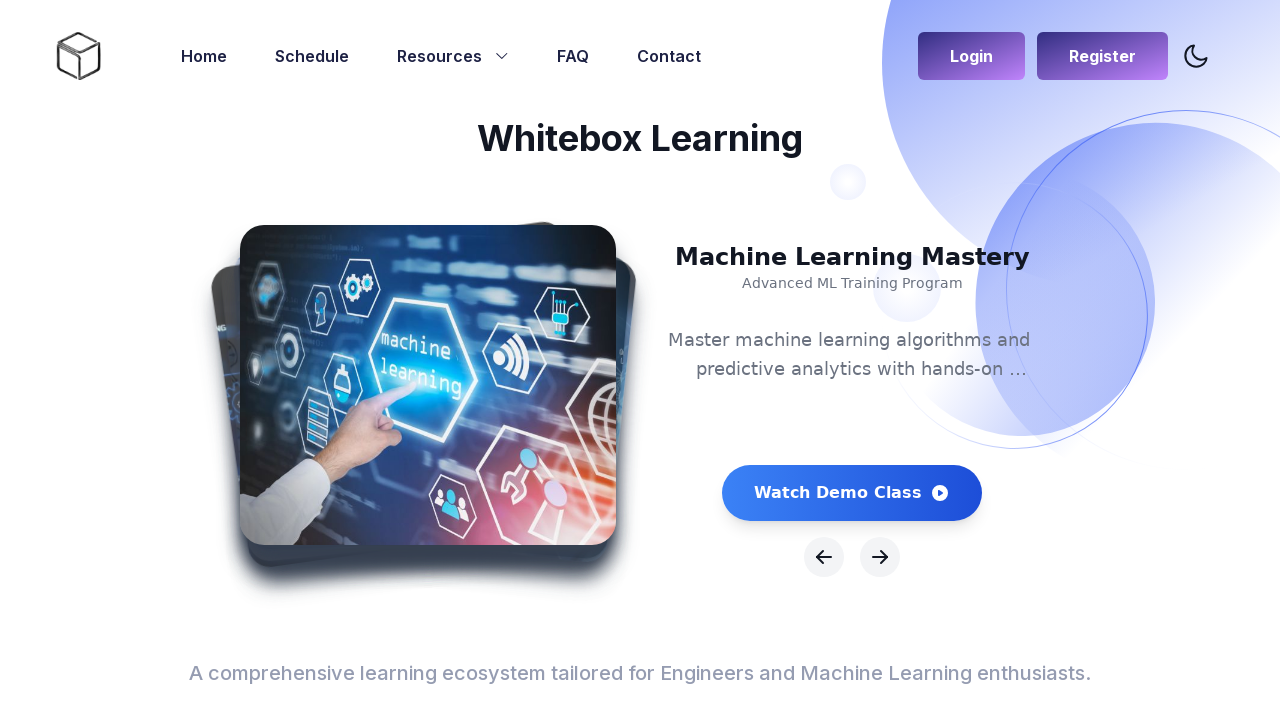

Scrolled down by 500 pixels
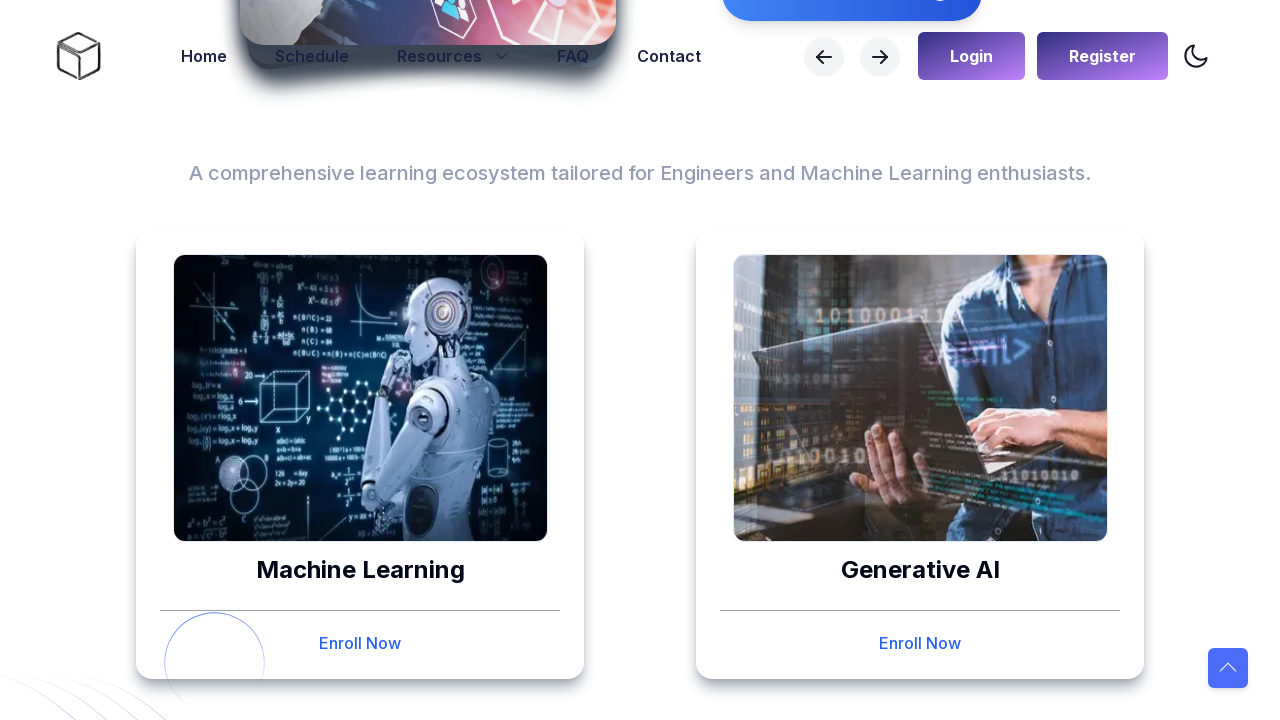

Waited for 1 second
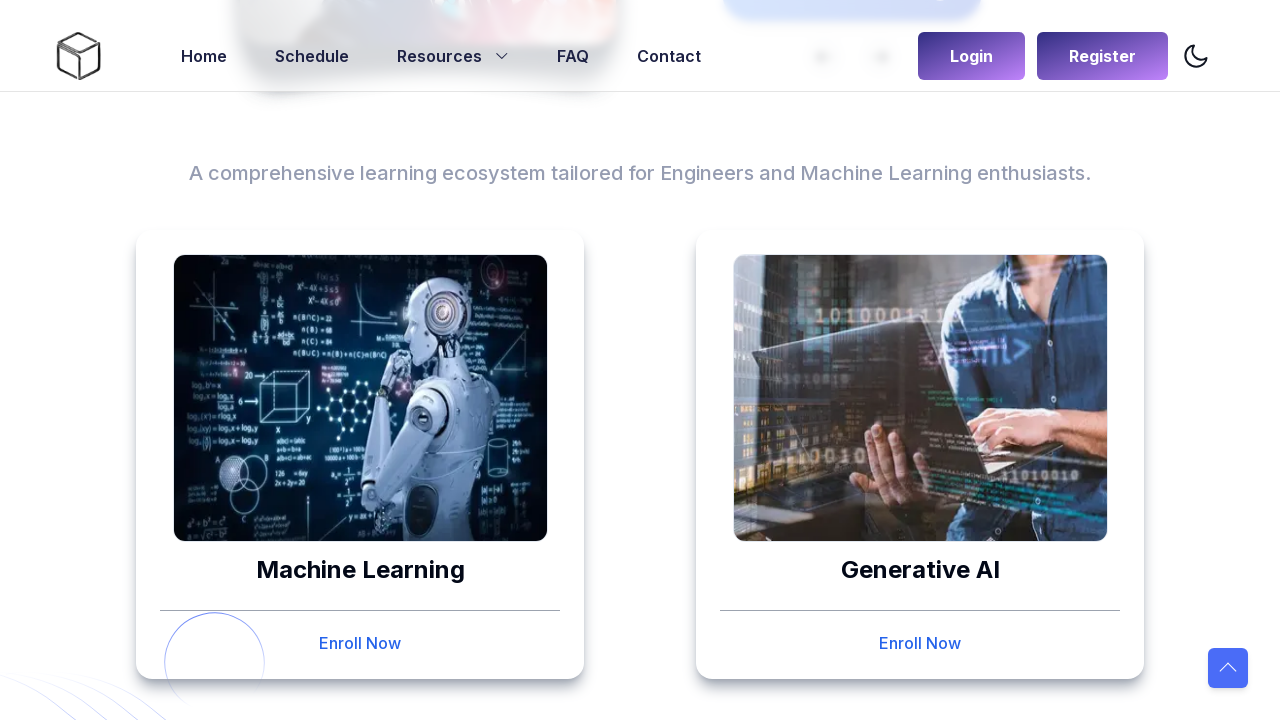

Scrolled down further by 1000 pixels vertically and 500 pixels horizontally
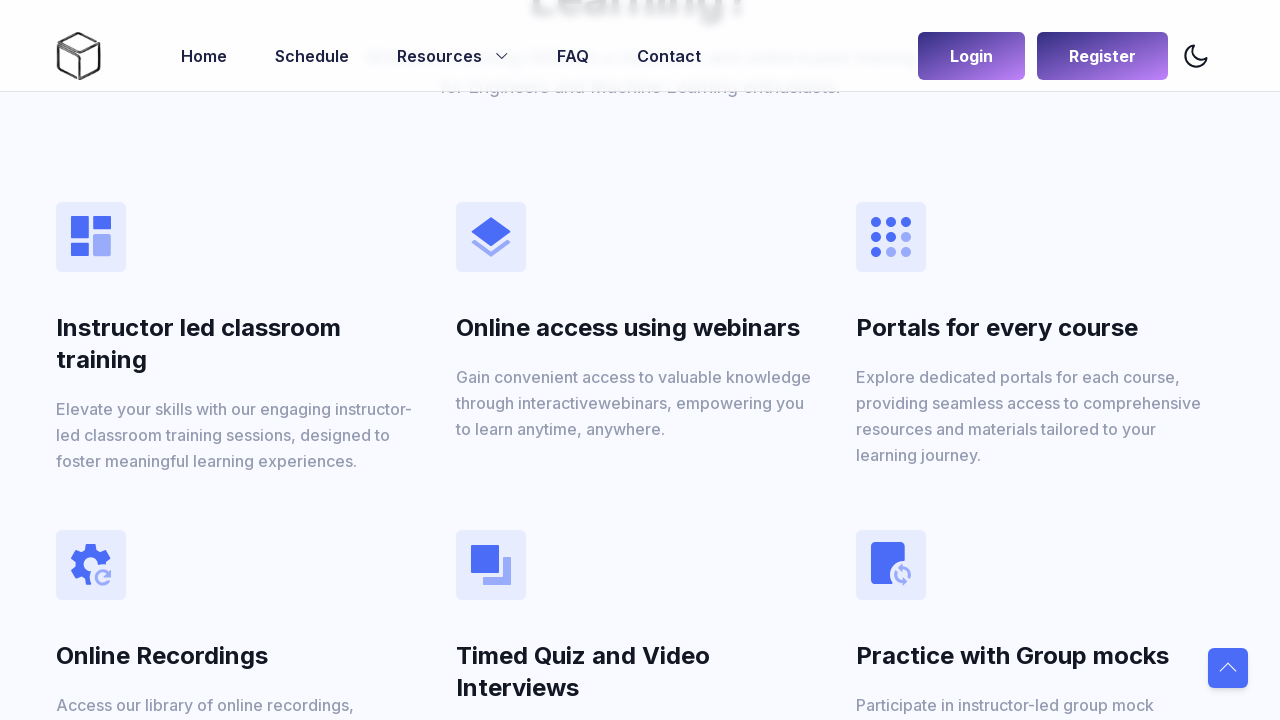

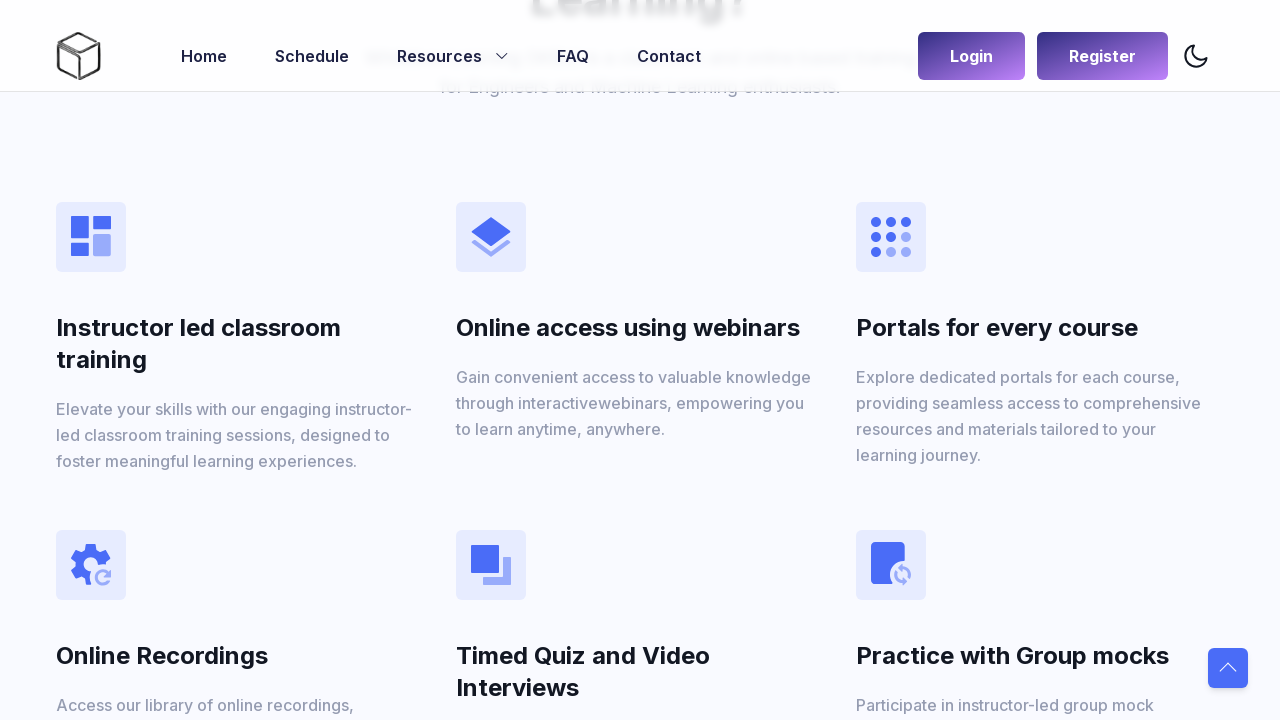